Tests tooltip display functionality by hovering over an age input field and verifying the tooltip content appears

Starting URL: https://automationfc.github.io/jquery-tooltip/

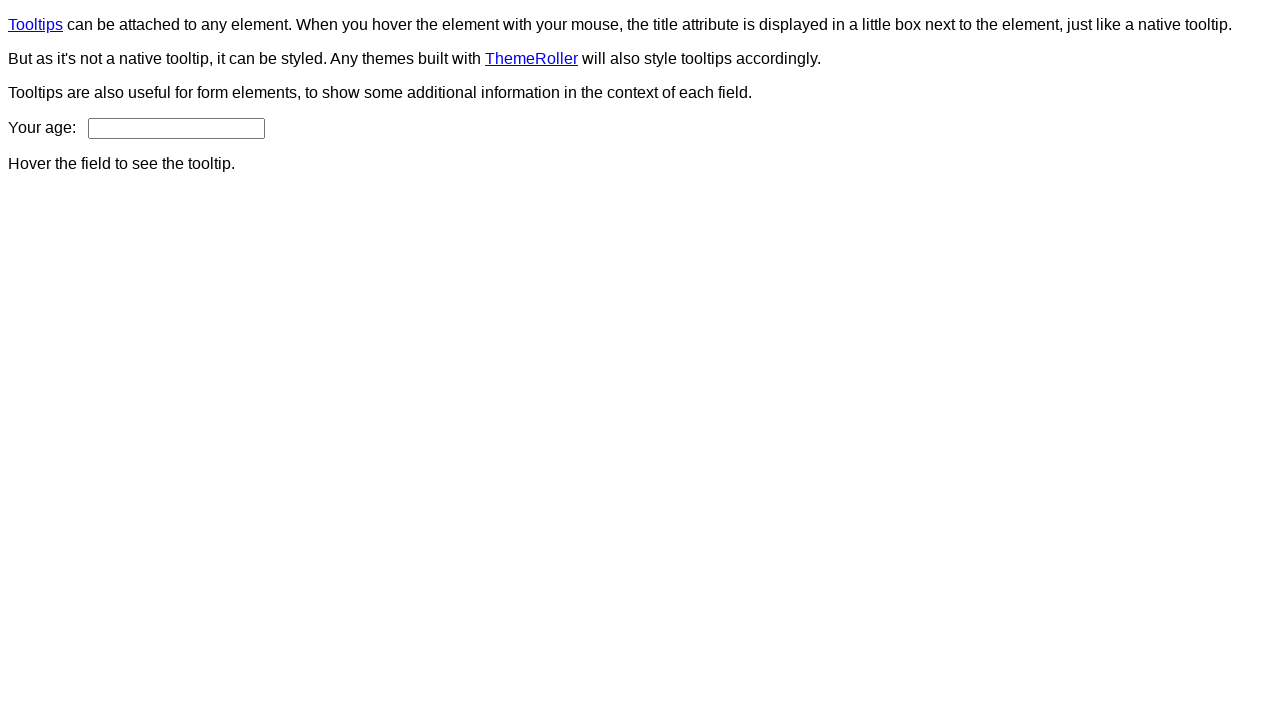

Navigated to jQuery tooltip test page
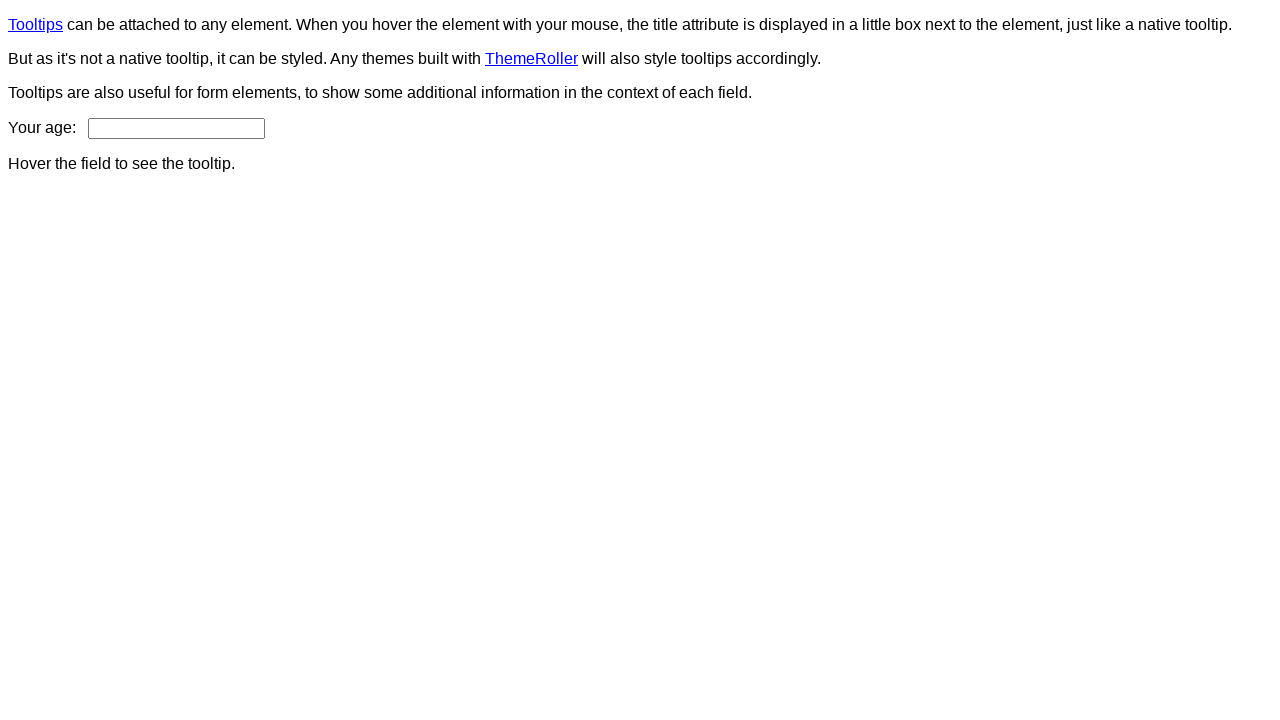

Hovered over age input field at (176, 128) on input#age
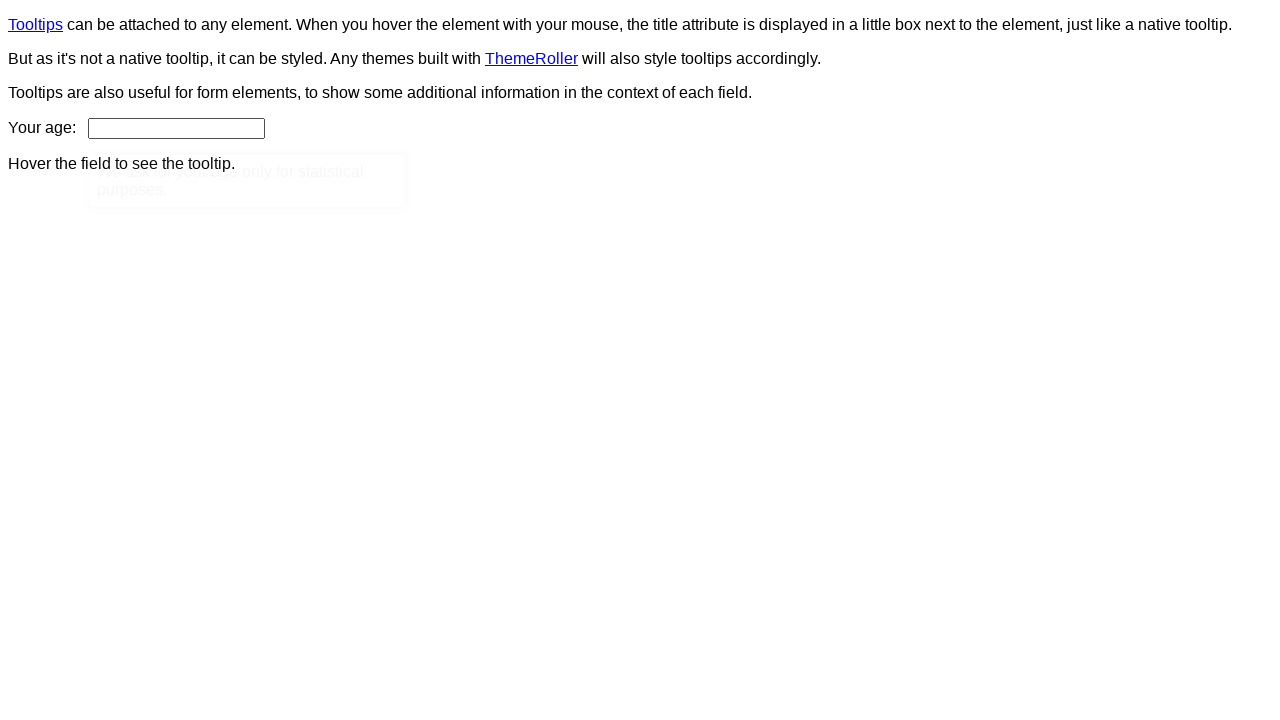

Tooltip content element became visible
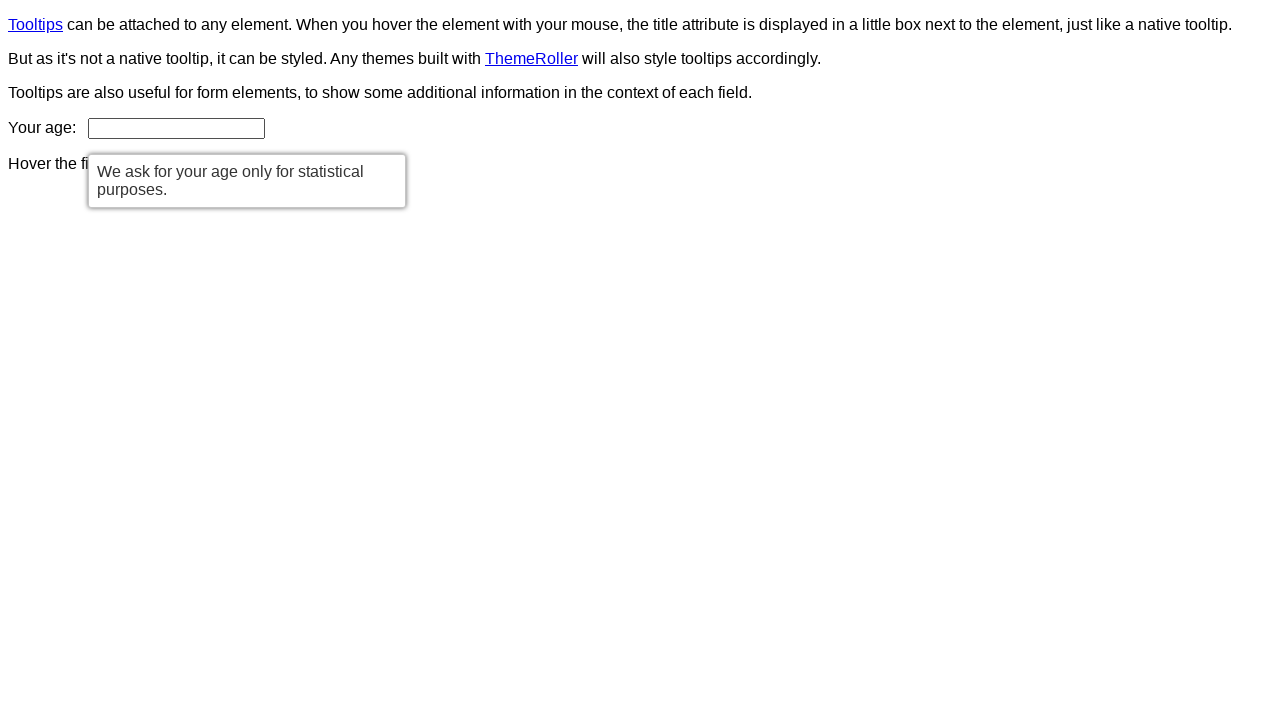

Verified tooltip is visible
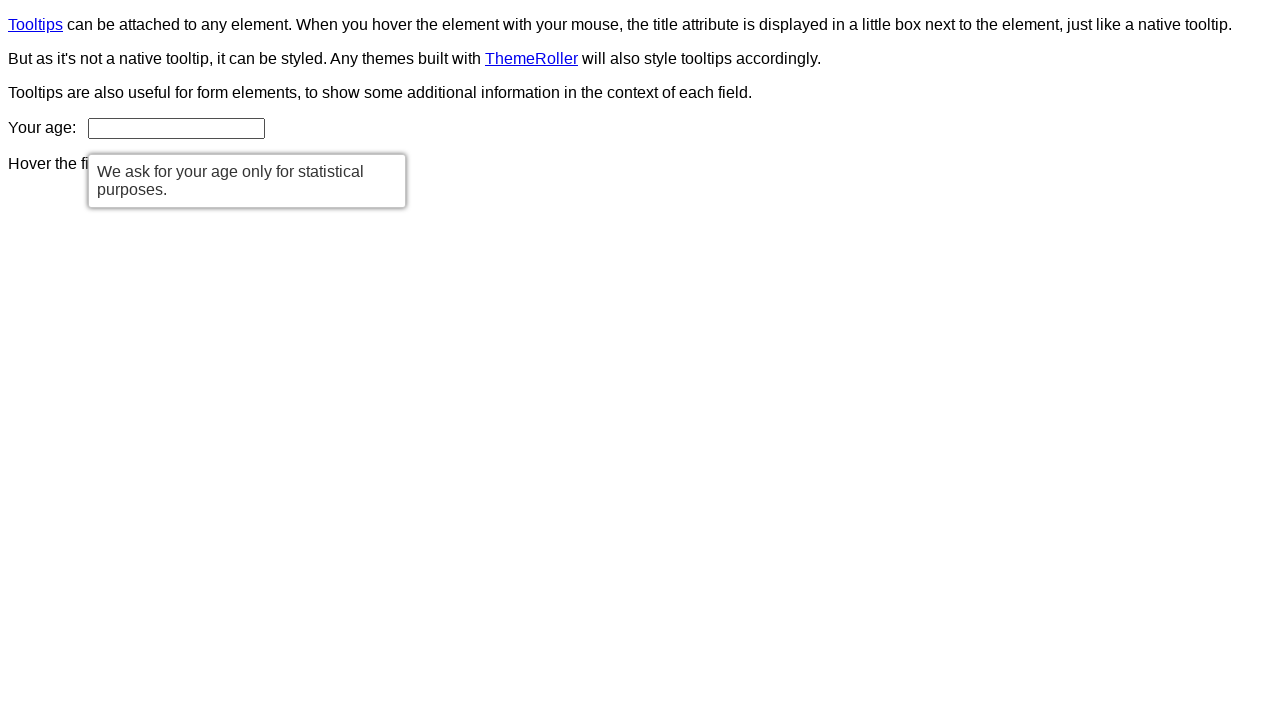

Verified tooltip text content matches expected message
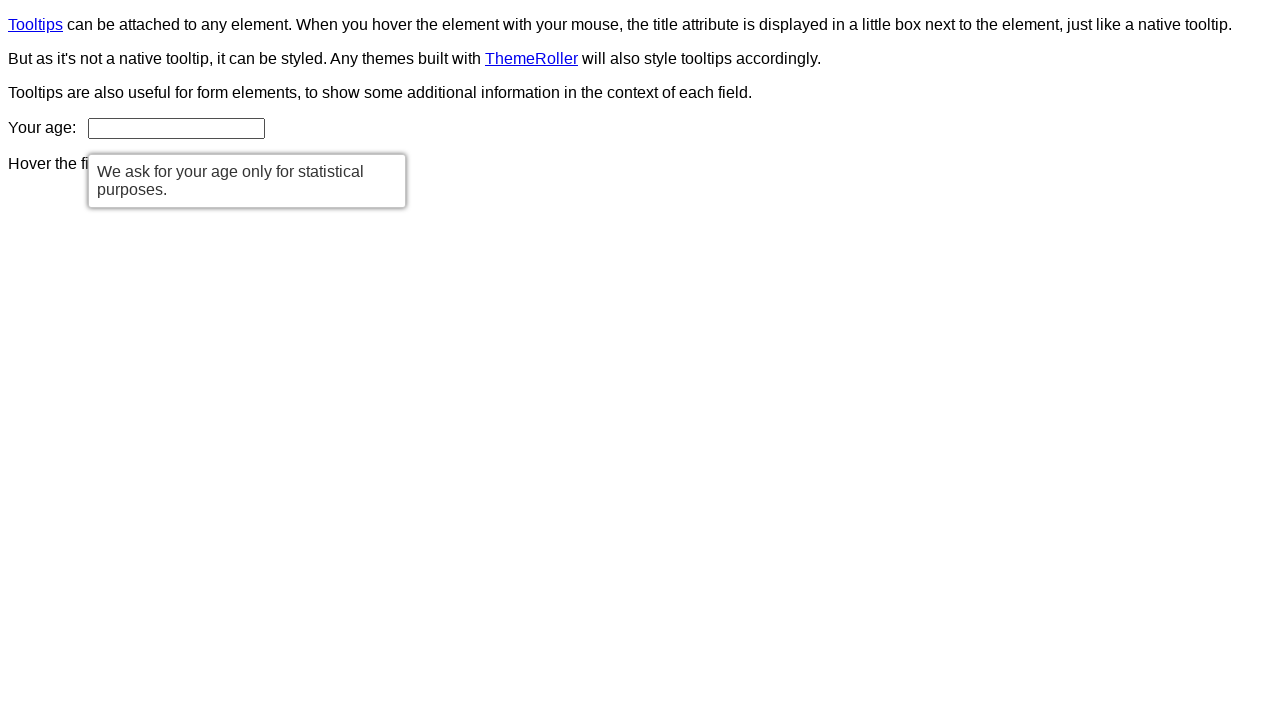

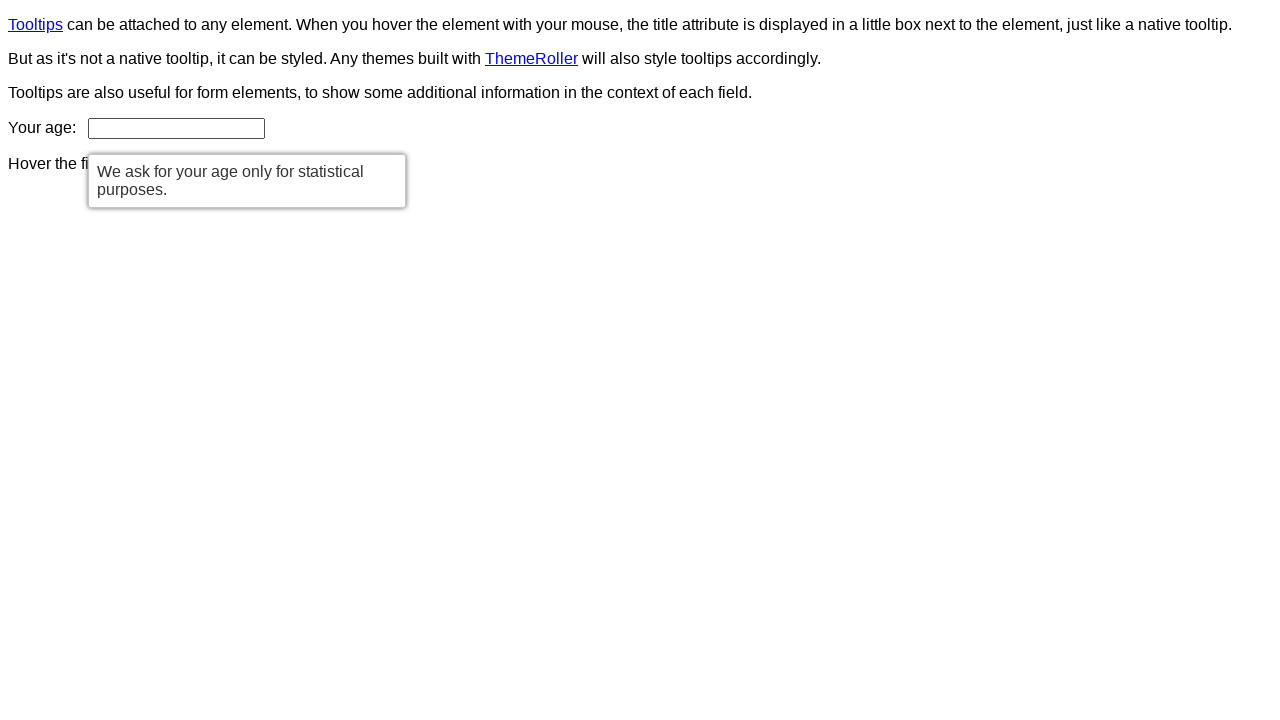